Tests a wait scenario by clicking a verify button that becomes clickable after a delay and checking for a success message

Starting URL: http://suninjuly.github.io/wait2.html

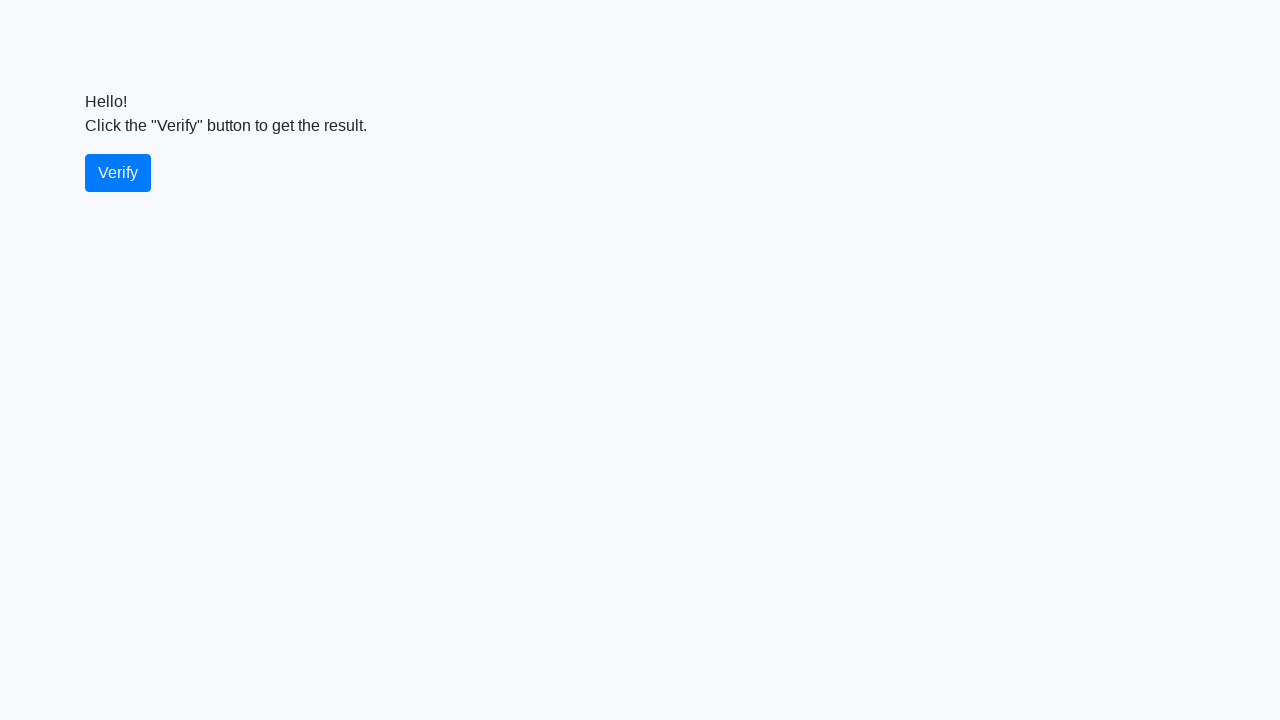

Waited for verify button to become visible
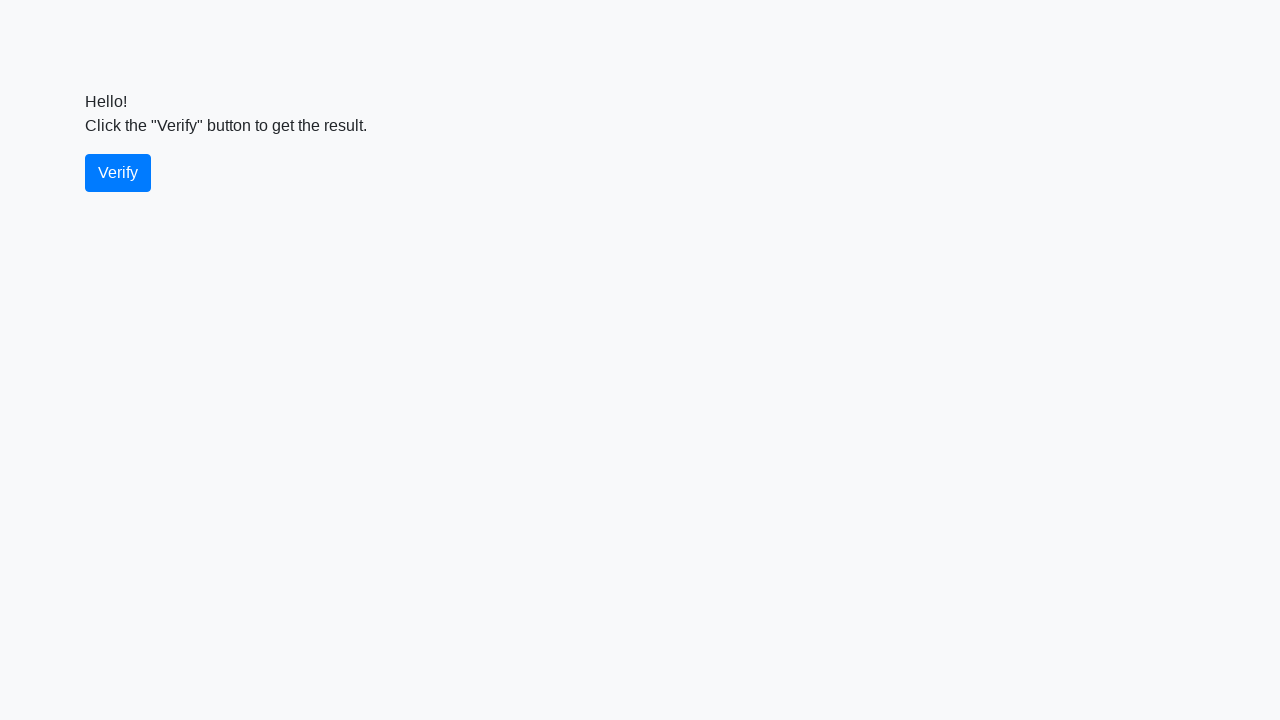

Clicked the verify button at (118, 173) on #verify
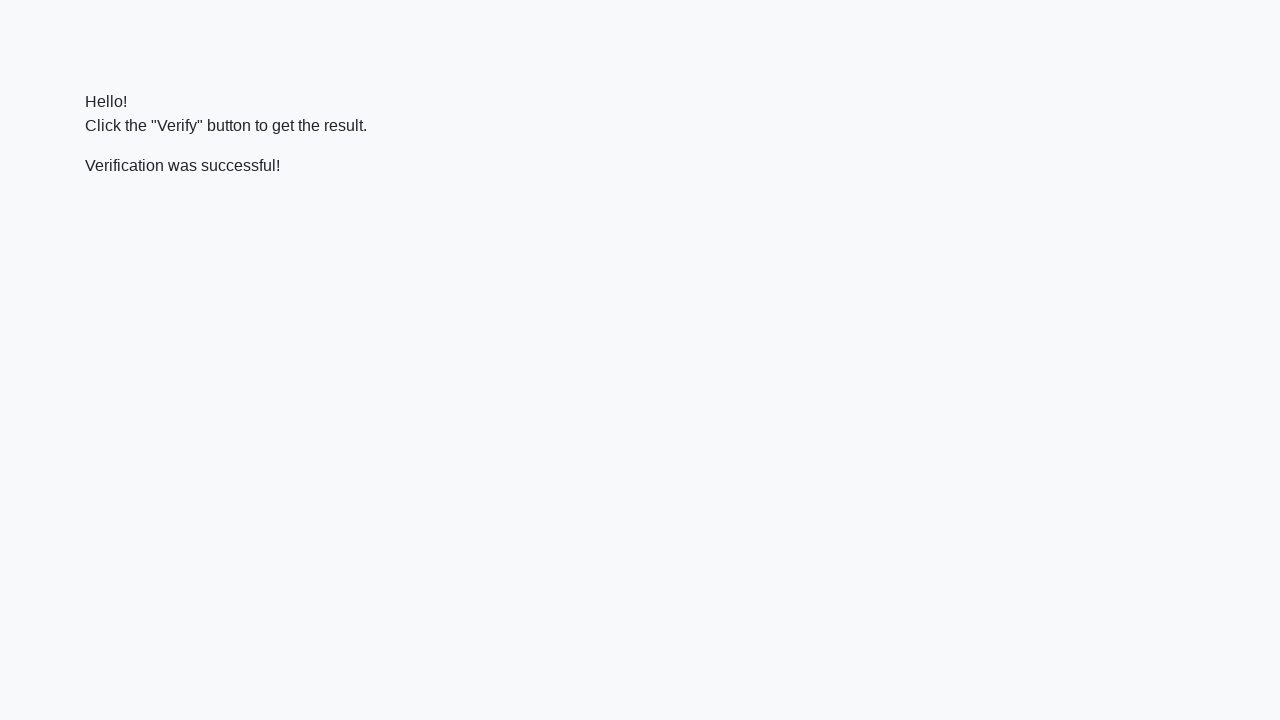

Waited for success message to appear
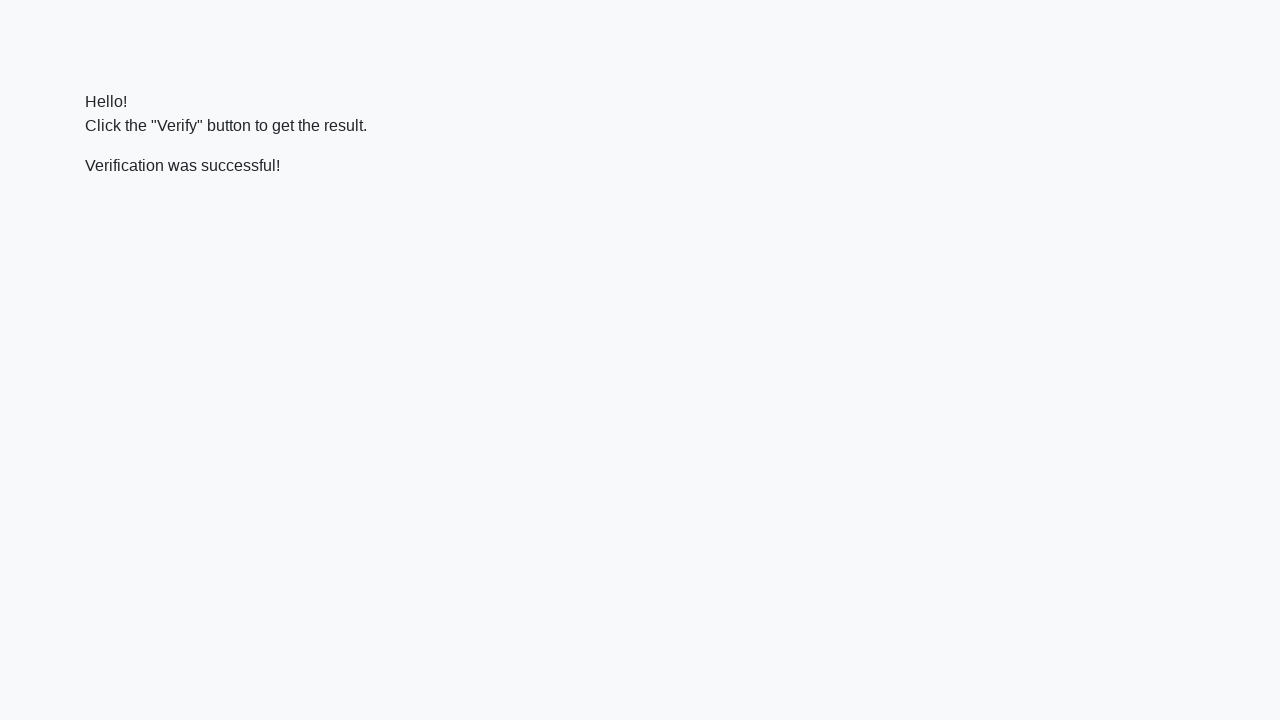

Located the success message element
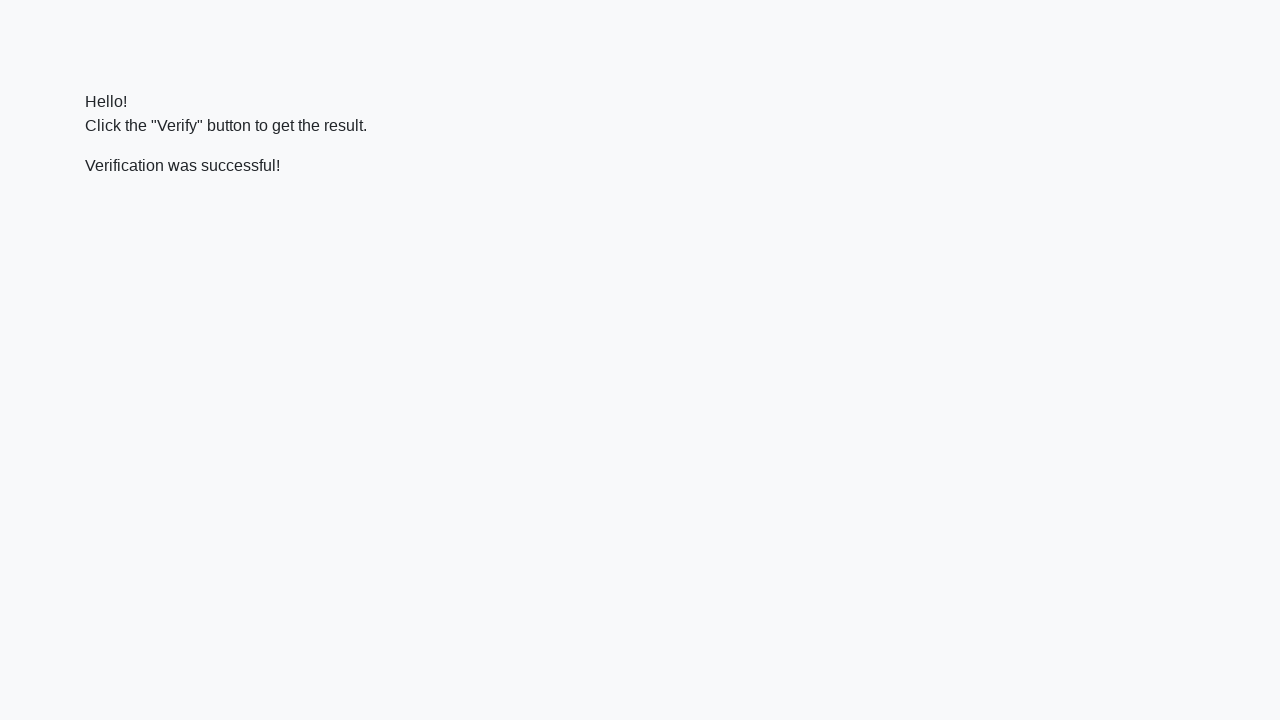

Verified that success message contains 'successful'
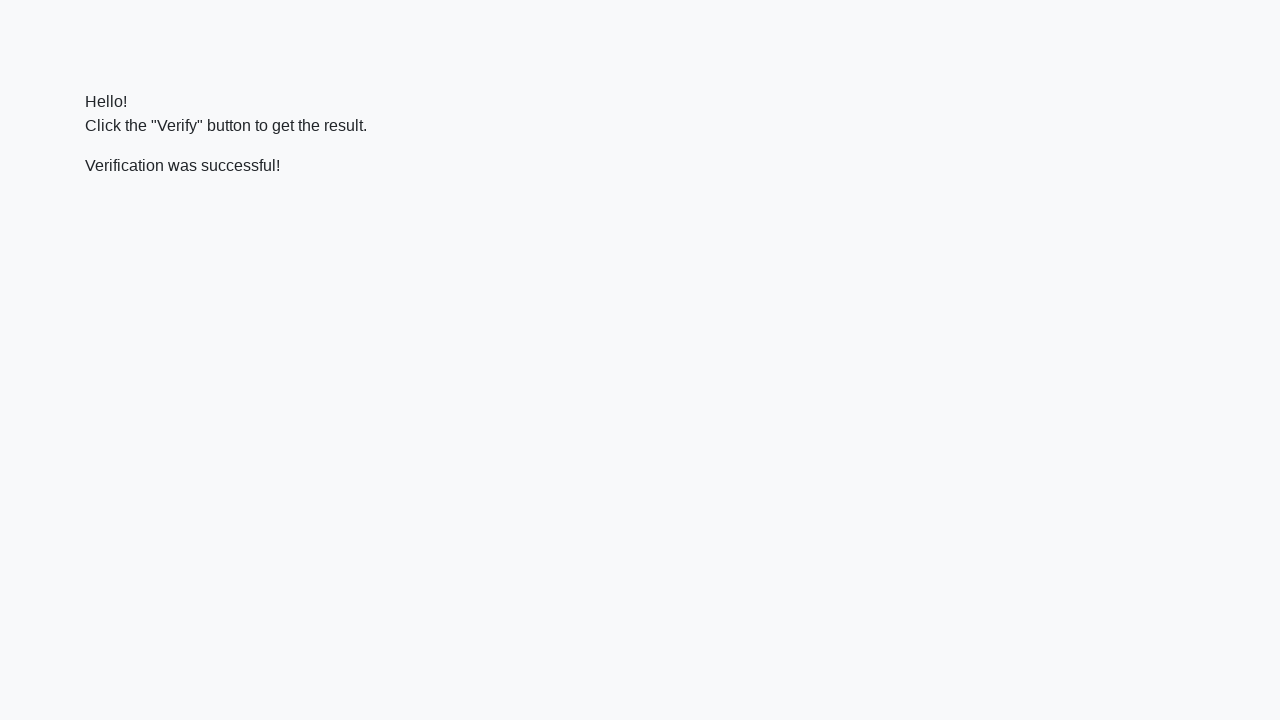

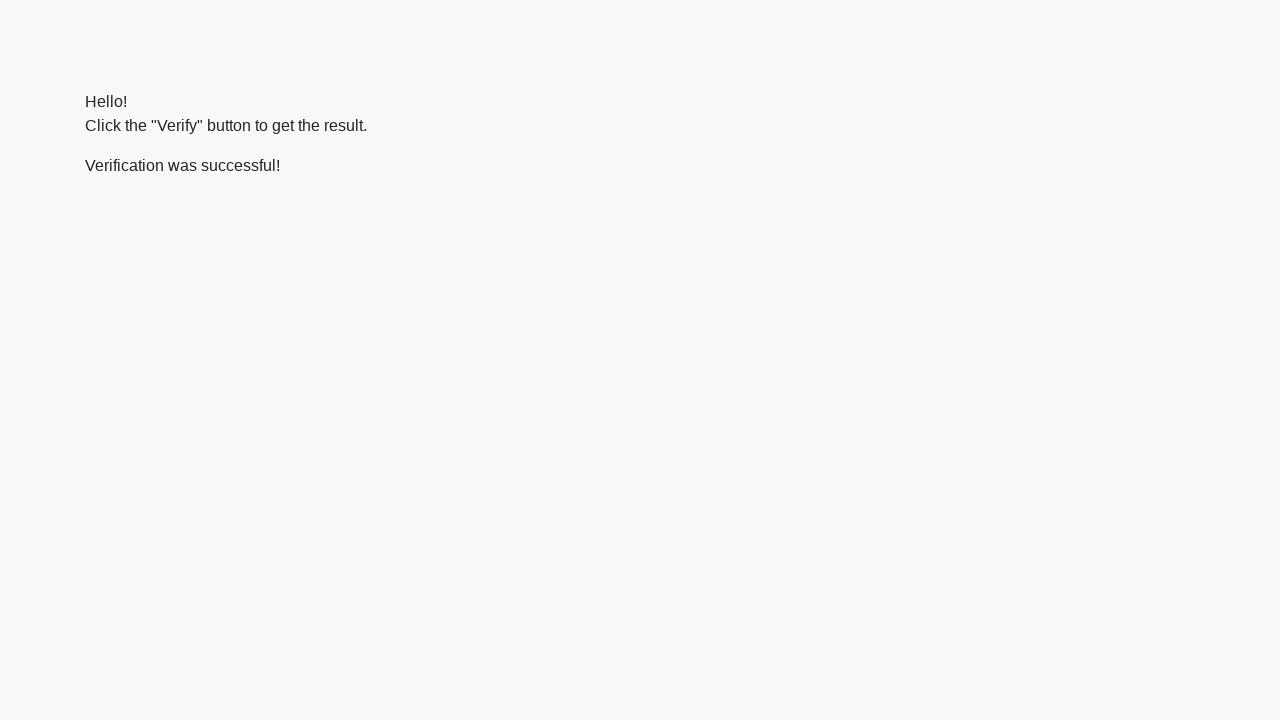